Opens each news item link in a new tab, verifies the page loads, then closes the tab

Starting URL: https://www.ucsd.edu

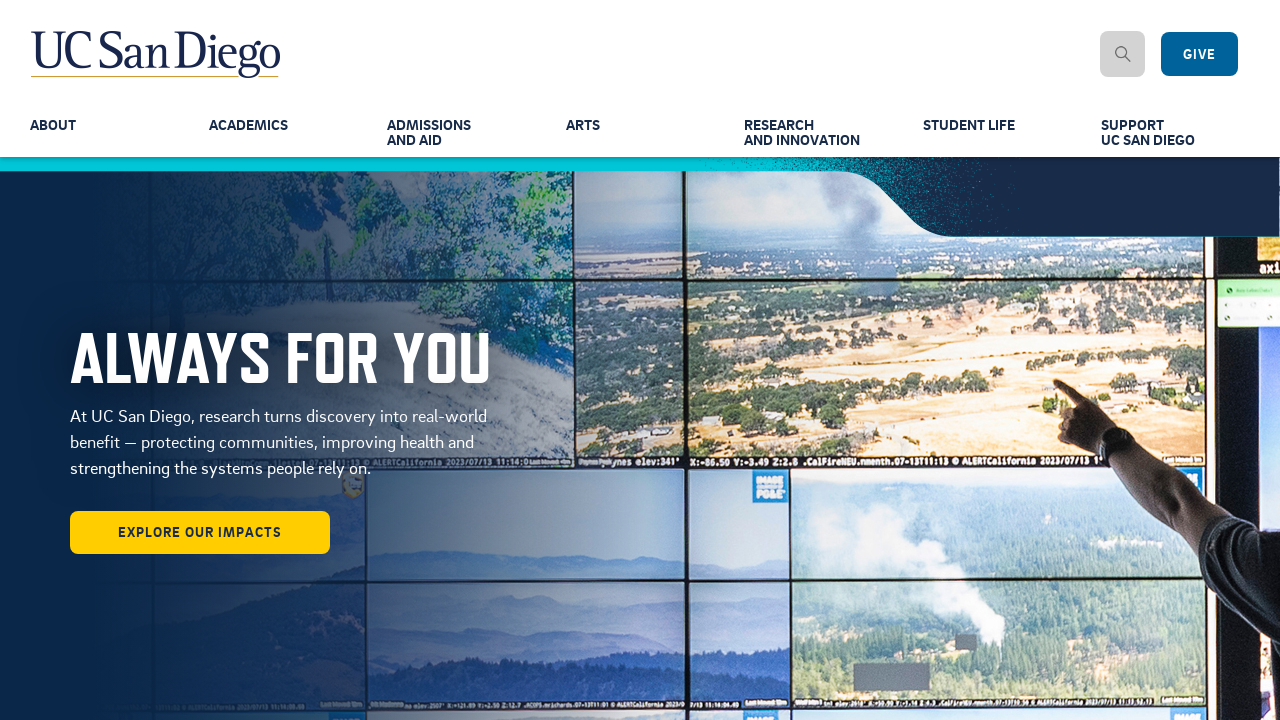

Waited for news items to be visible on UCSD homepage
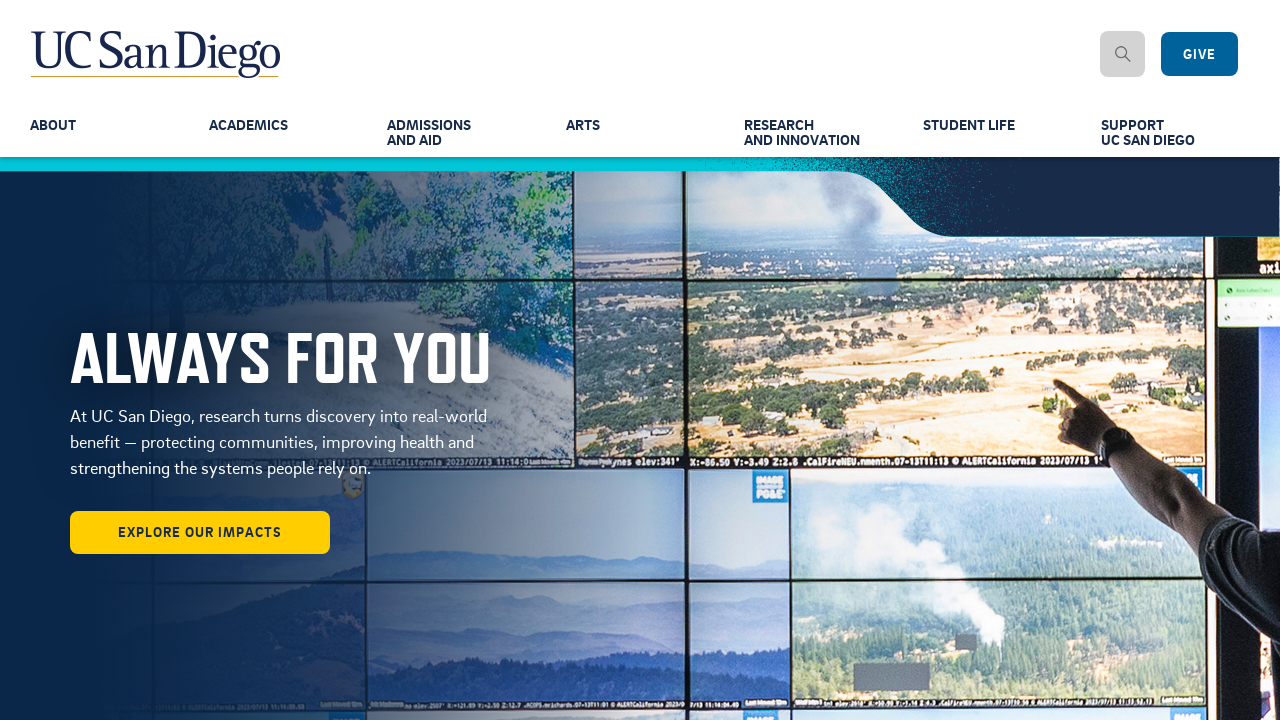

Located all news item elements
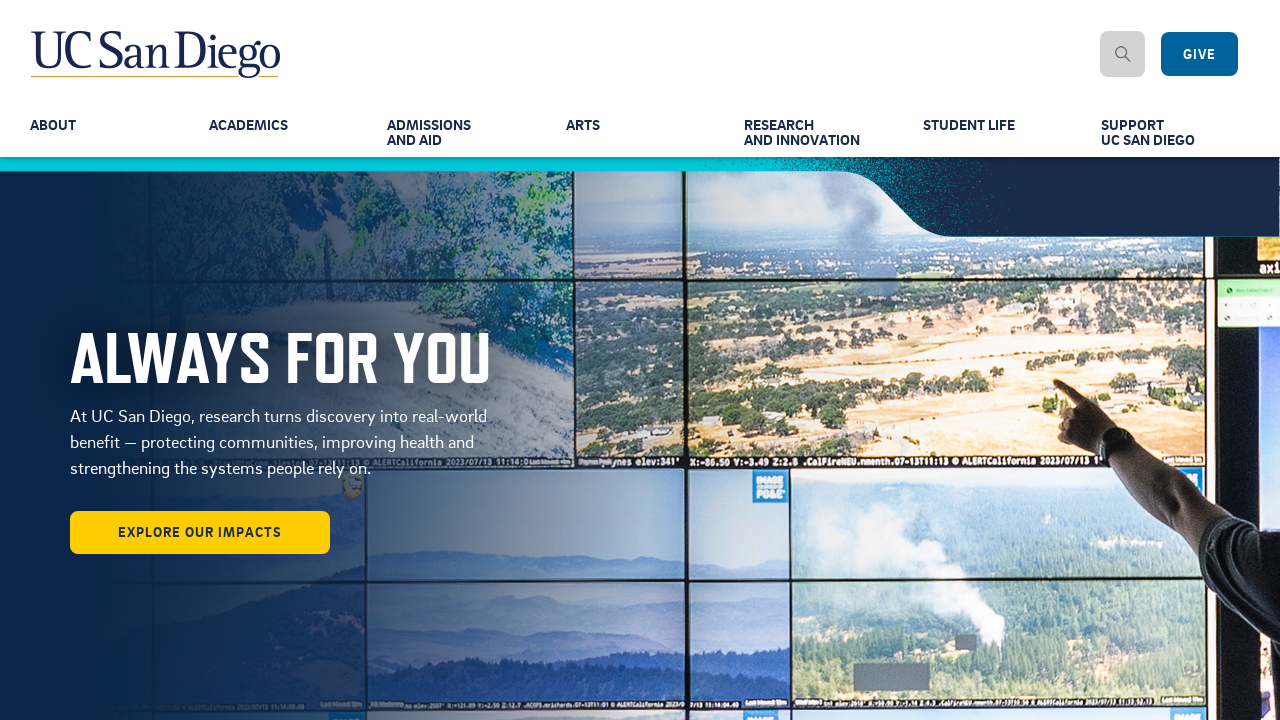

Verified that news items are present on the page
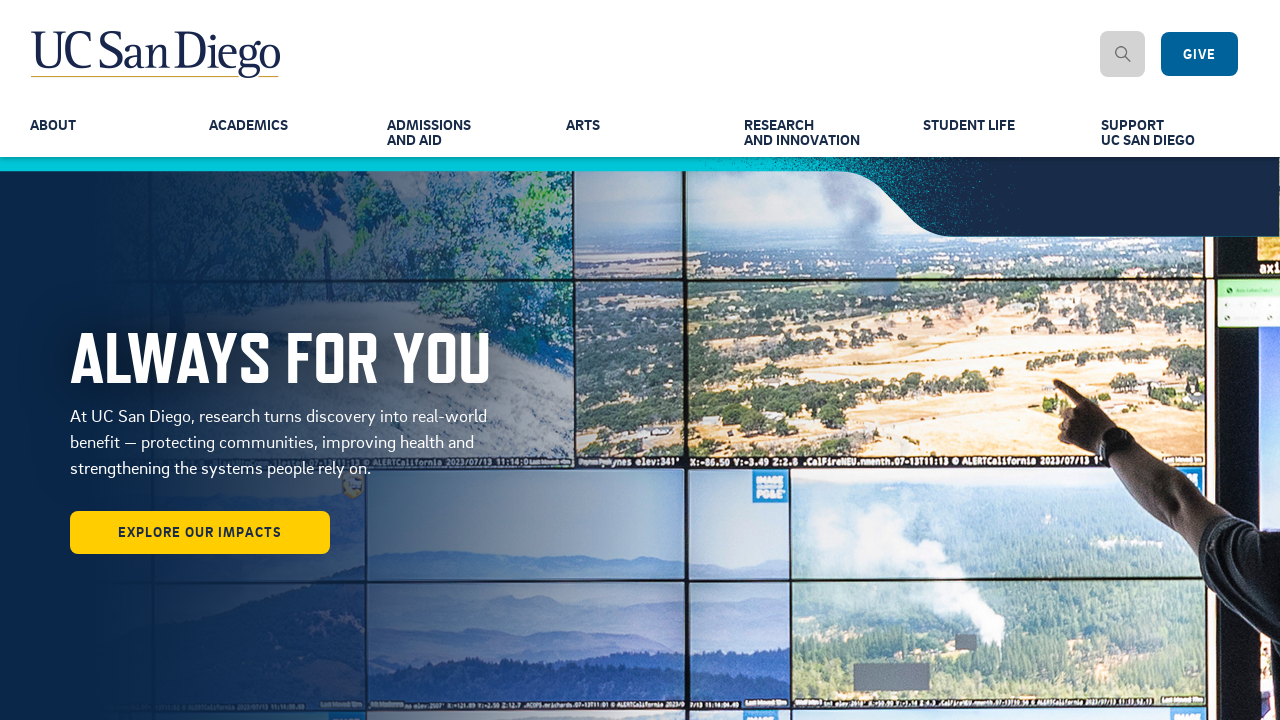

Retrieved href attribute from news item 1
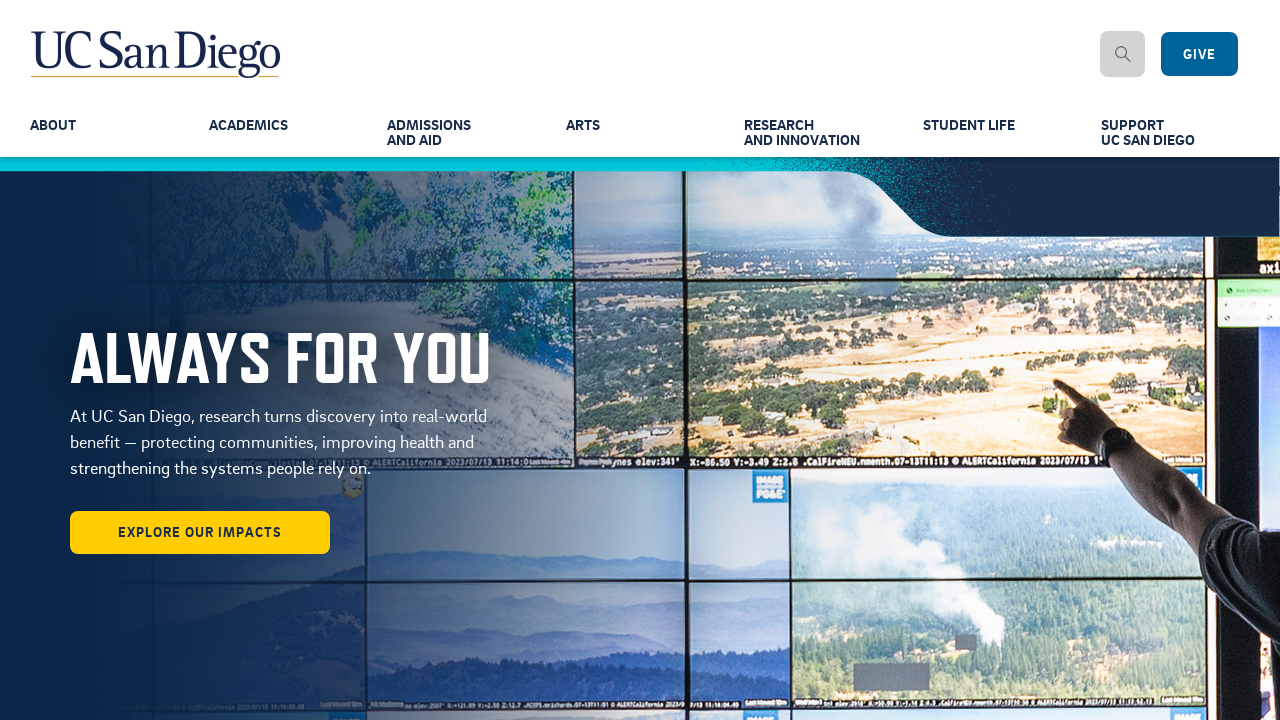

Opened new tab for news item 1
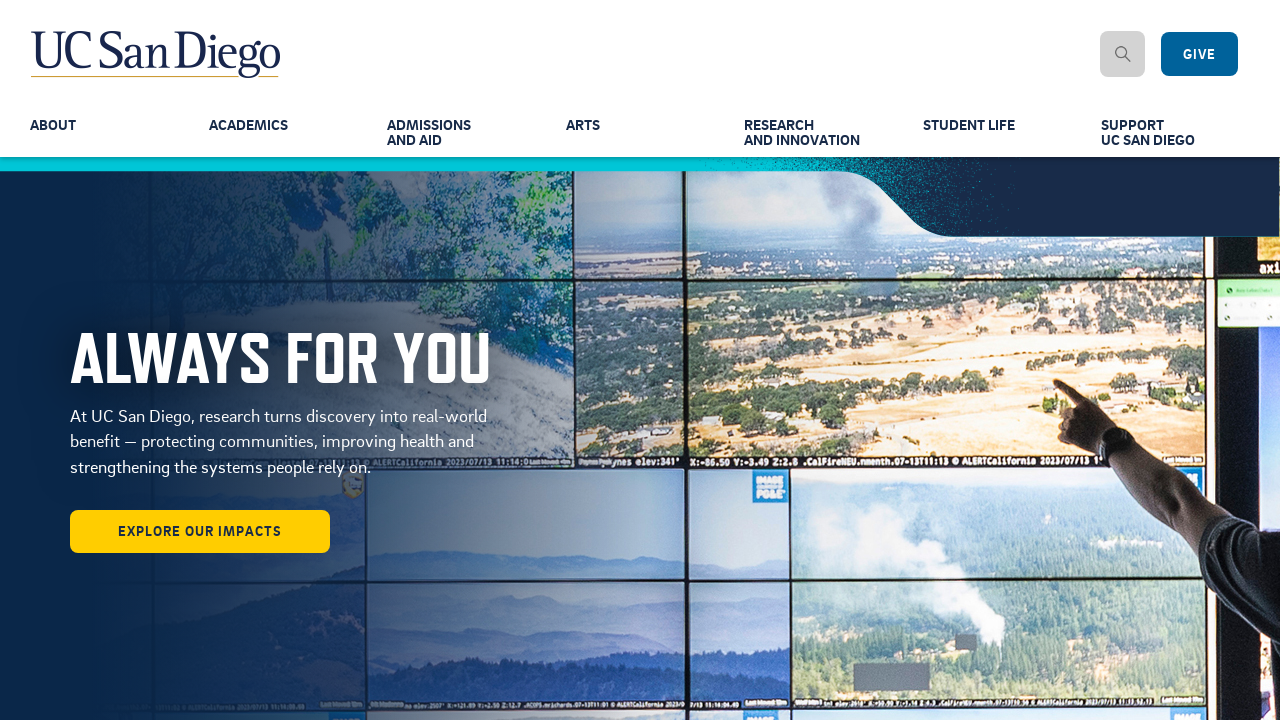

Navigated to news item 1 URL: https://today.ucsd.edu/story/say-cheese-unique-student-club-brings-grate-vibes
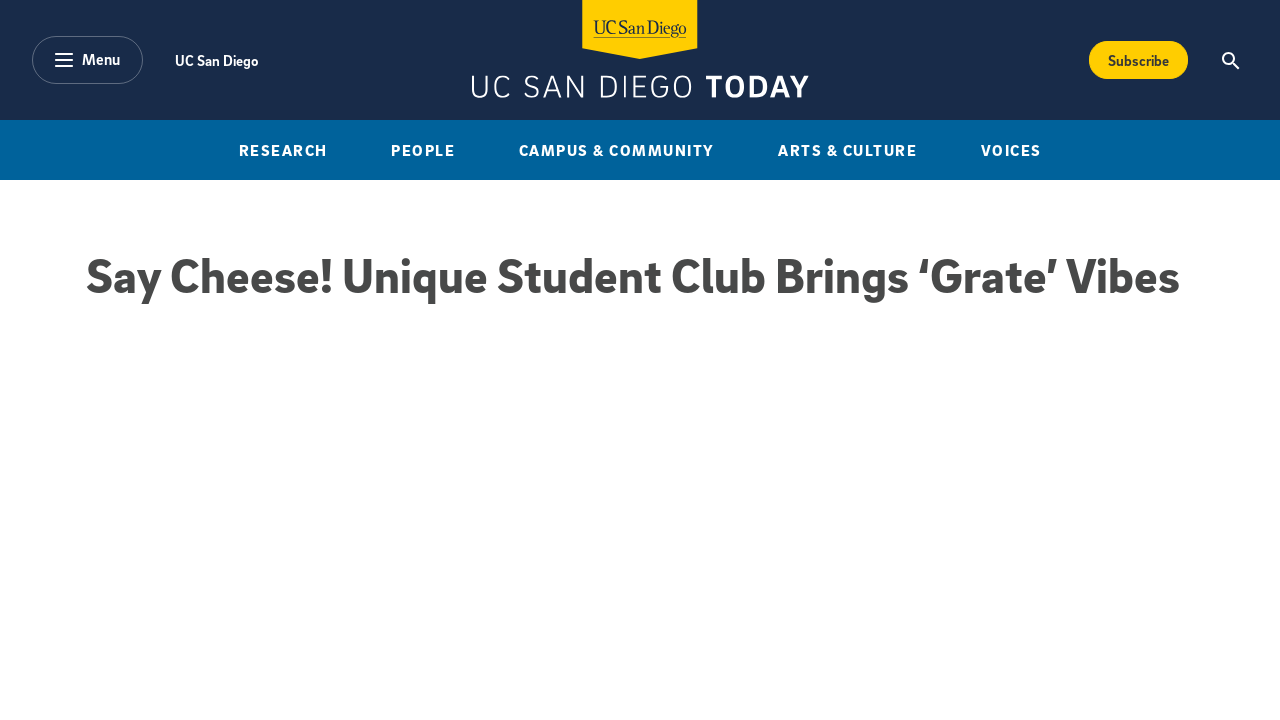

Verified news item 1 page loaded with title: Say Cheese! Unique Student Club Brings ‘Grate’ Vibes
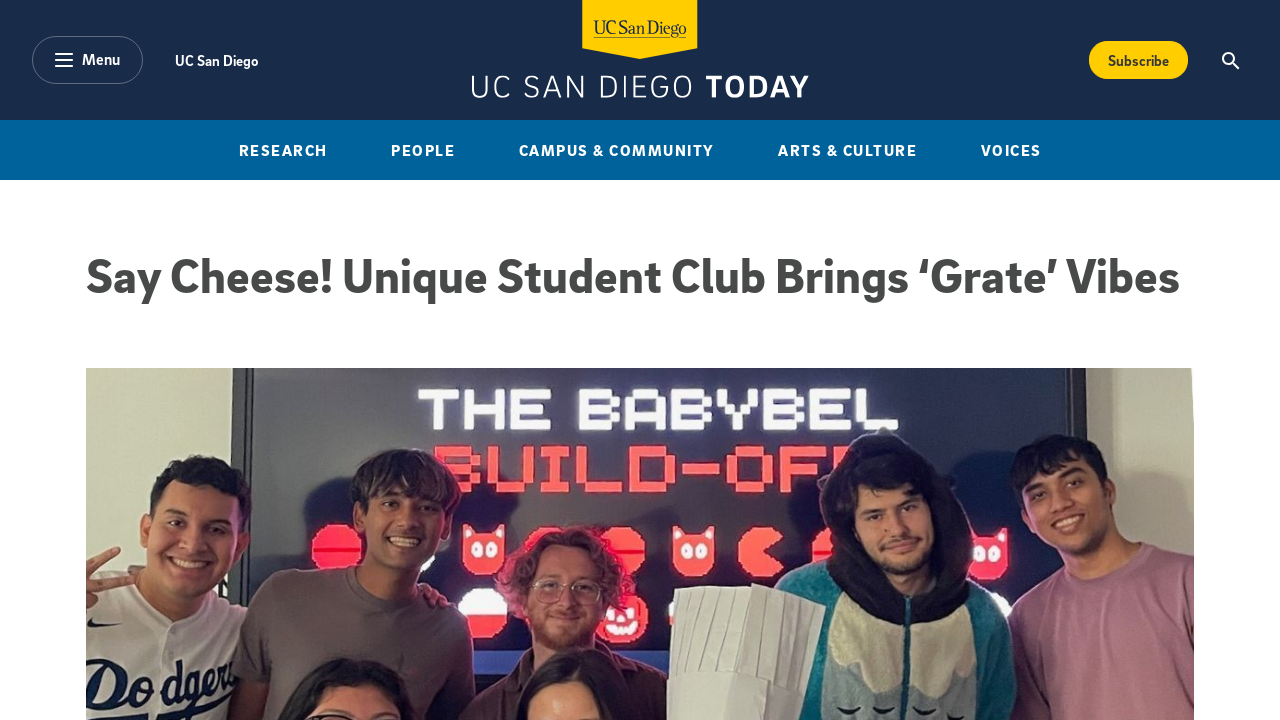

Closed news item 1 tab
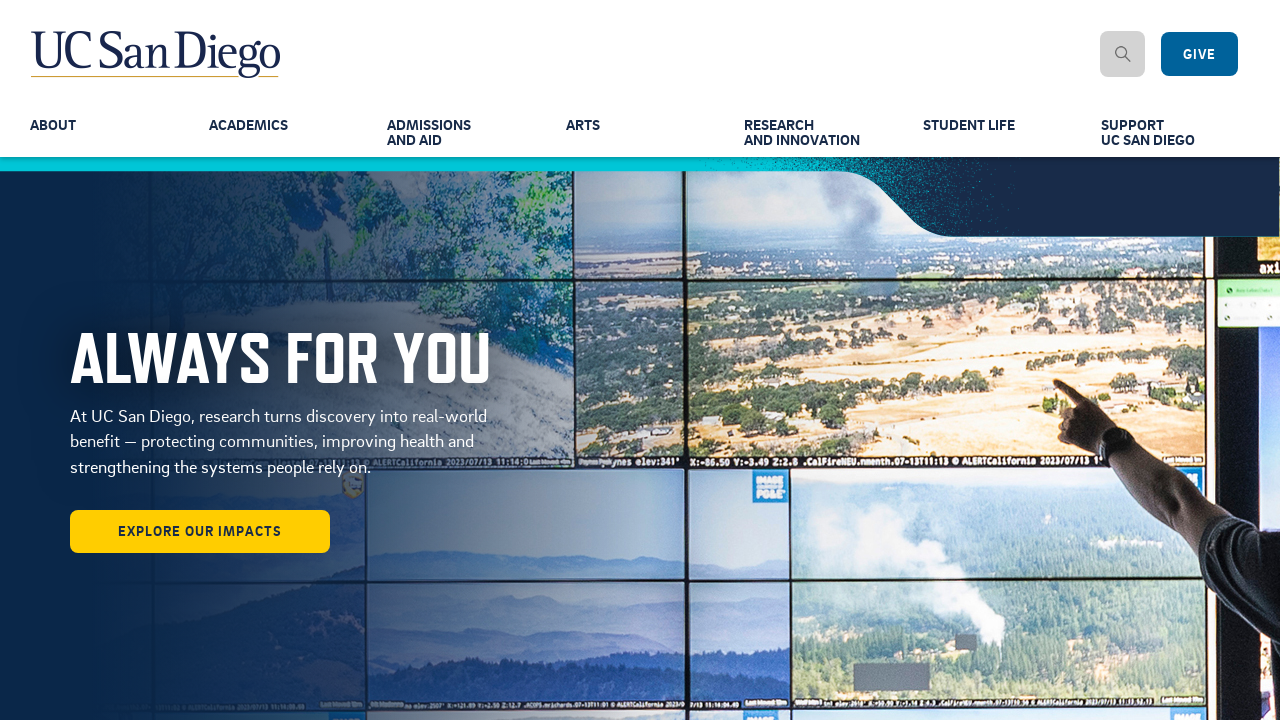

Retrieved href attribute from news item 2
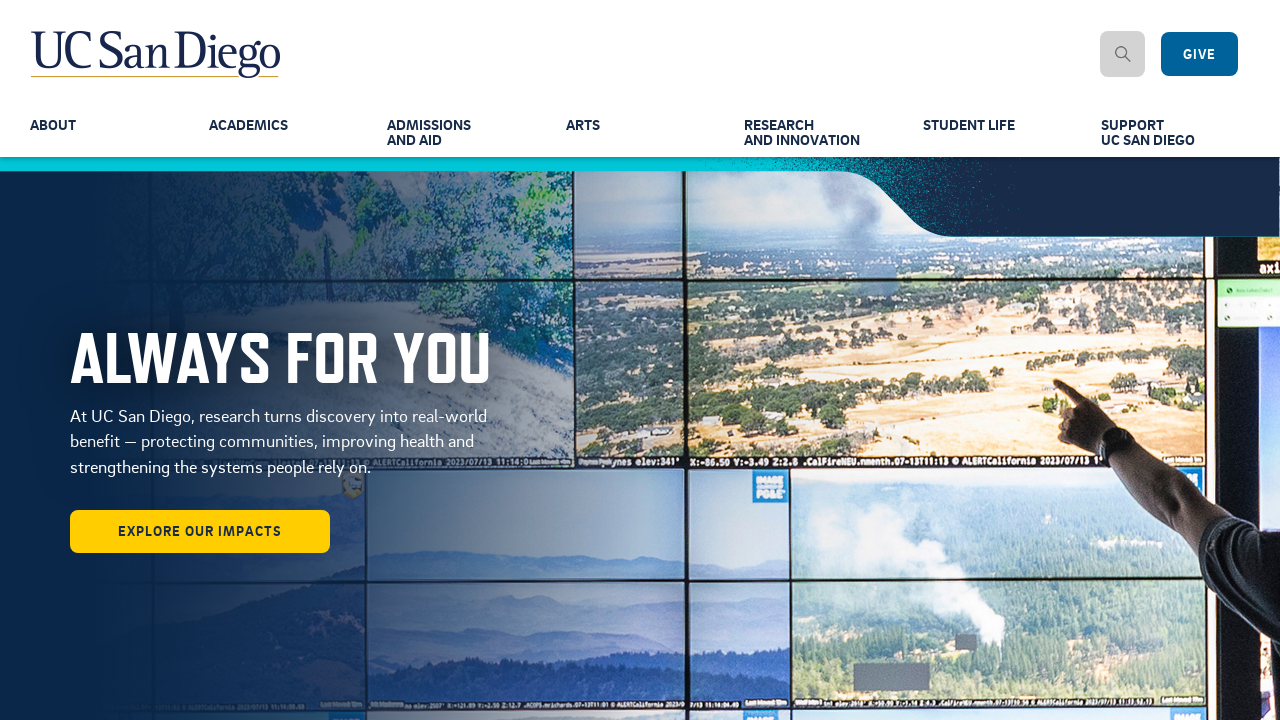

Opened new tab for news item 2
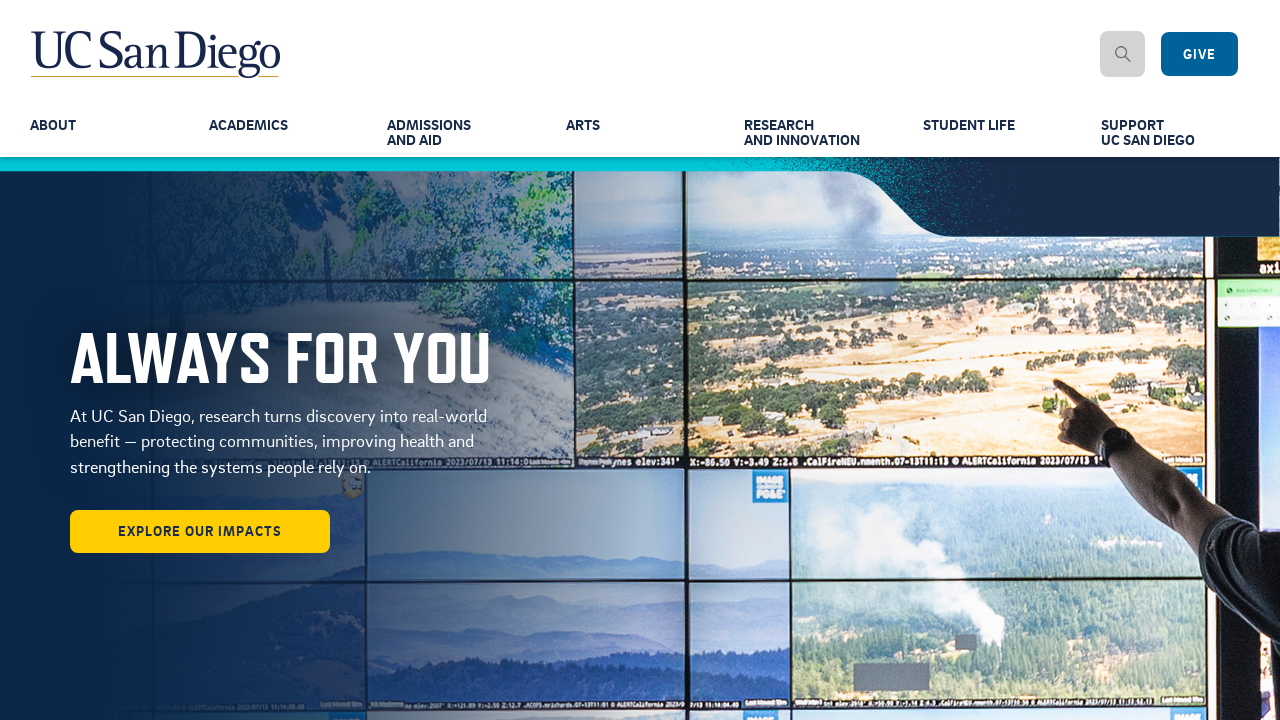

Navigated to news item 2 URL: https://today.ucsd.edu/story/forge-launch-powers-national-security-innovation
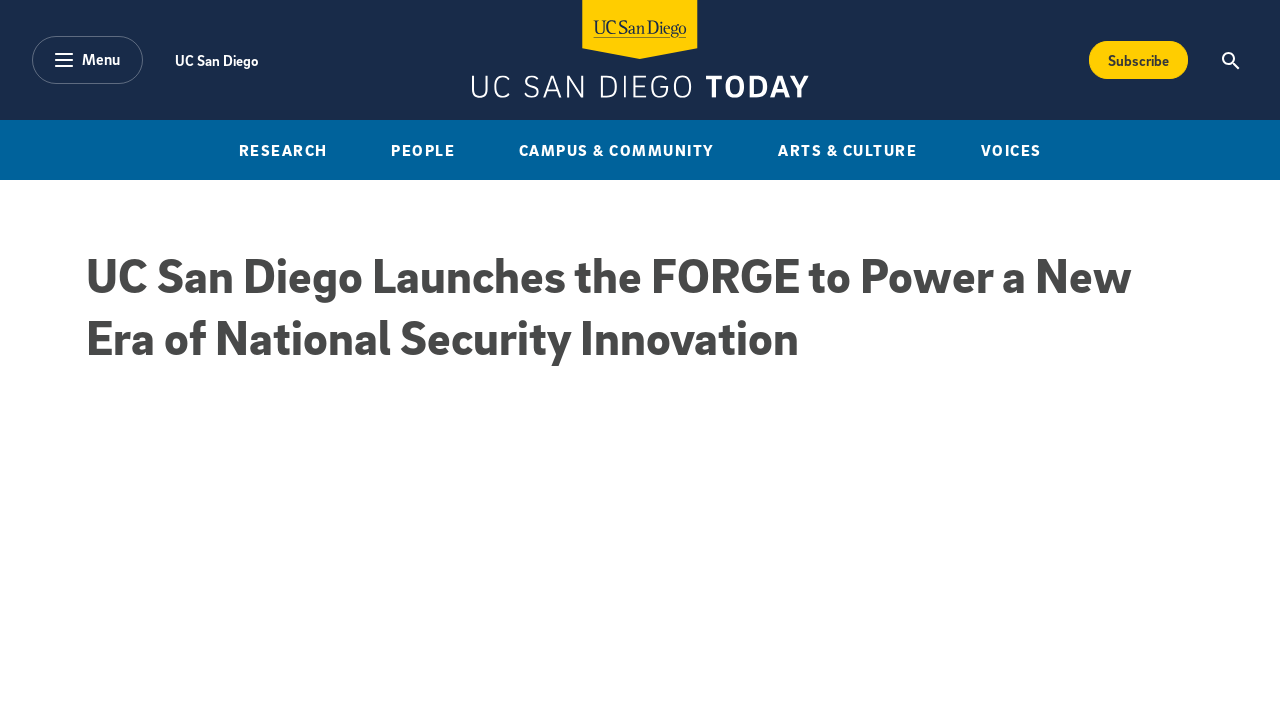

Verified news item 2 page loaded with title: UC San Diego Launches the FORGE to Power a New Era of National Security Innovation
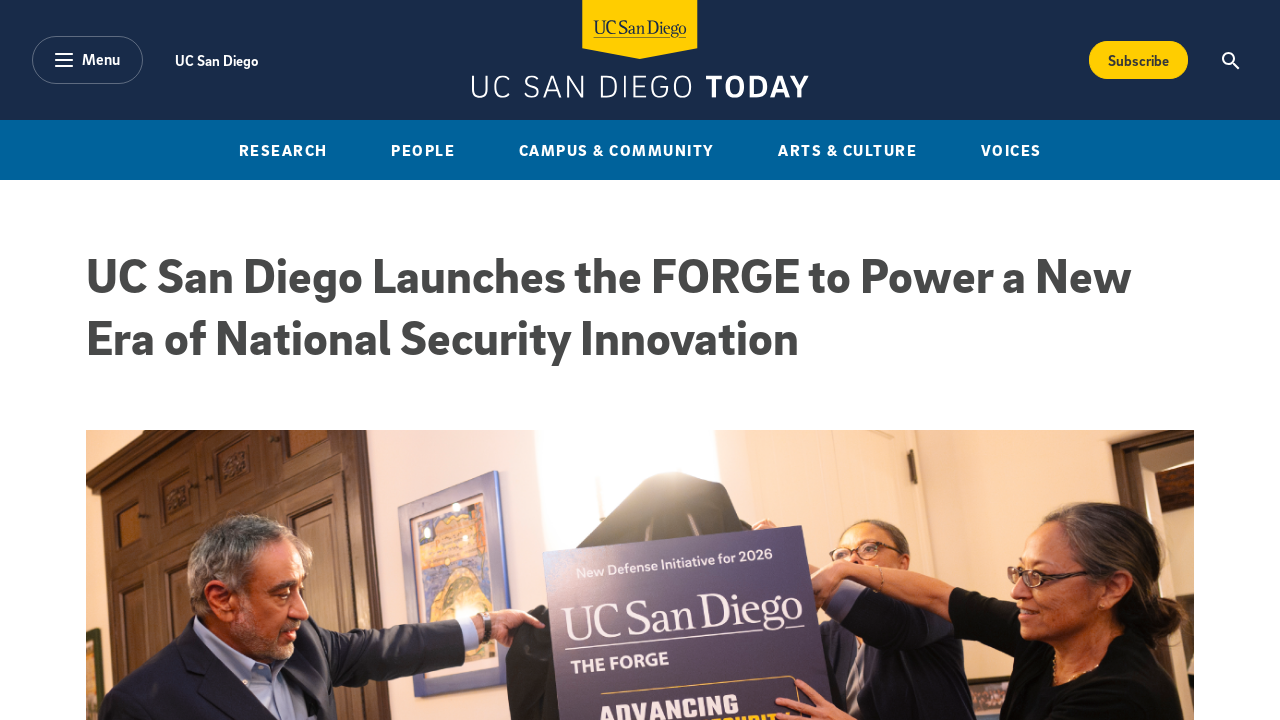

Closed news item 2 tab
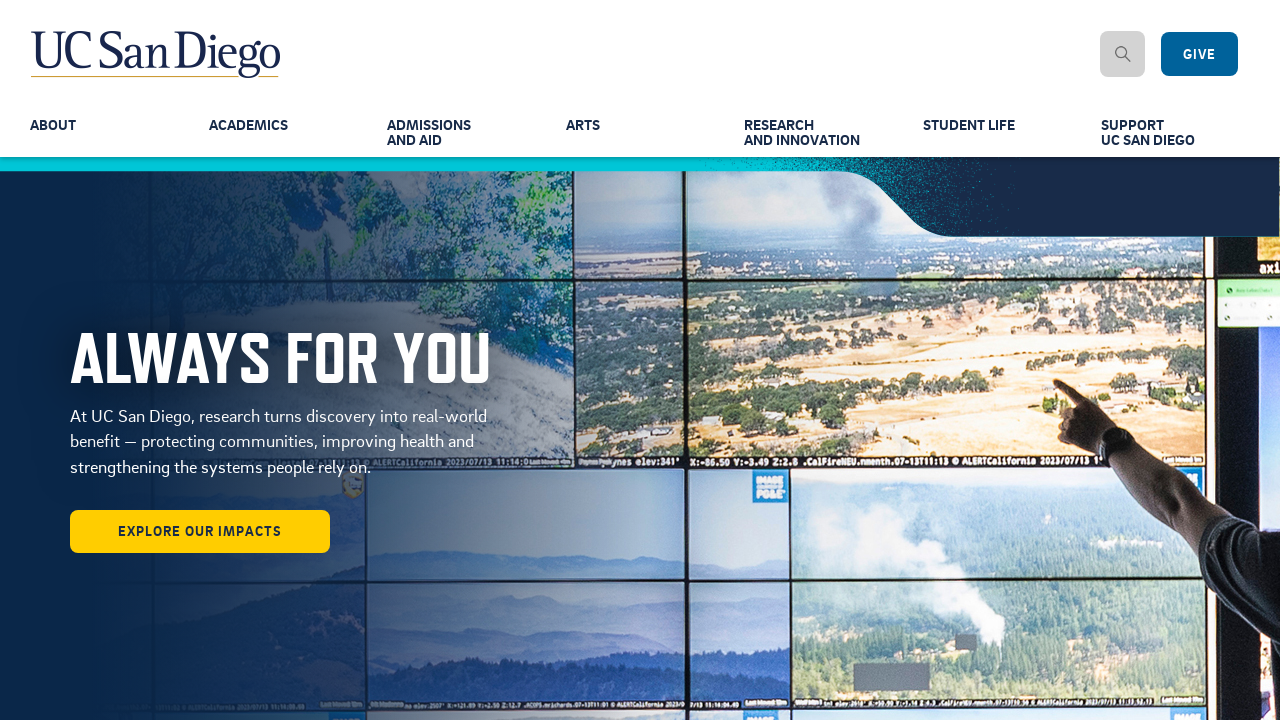

Retrieved href attribute from news item 3
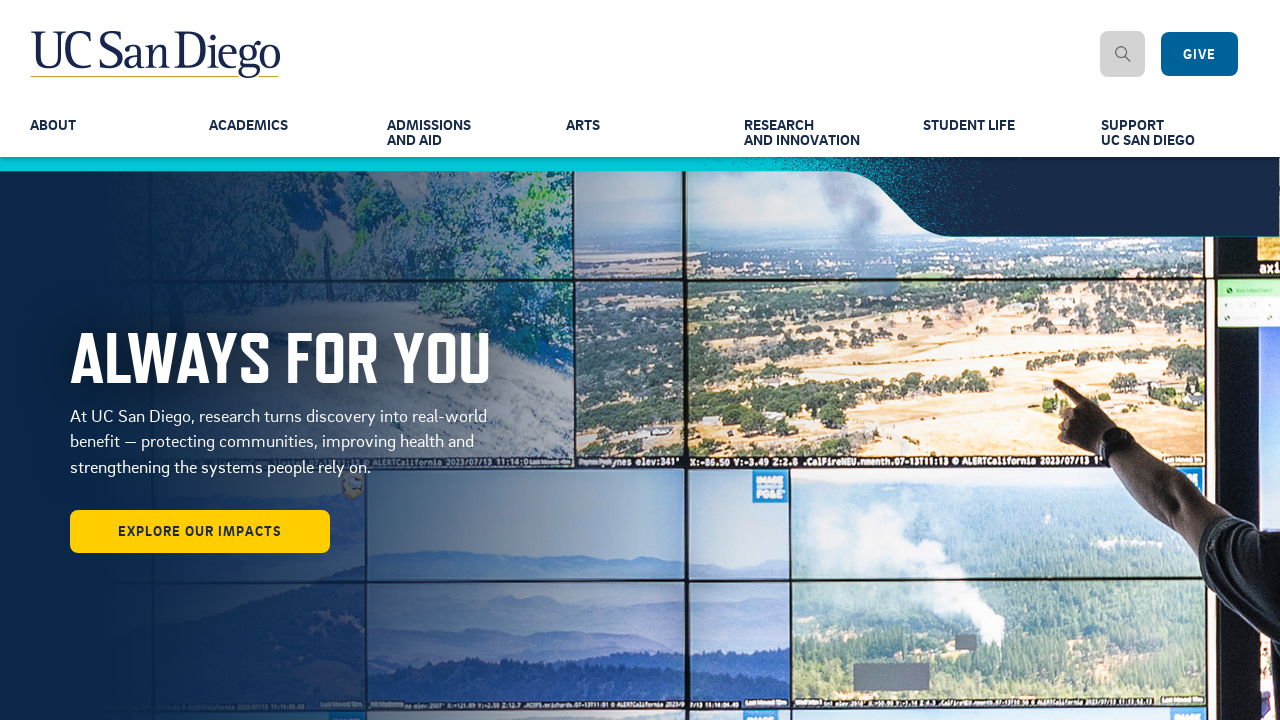

Opened new tab for news item 3
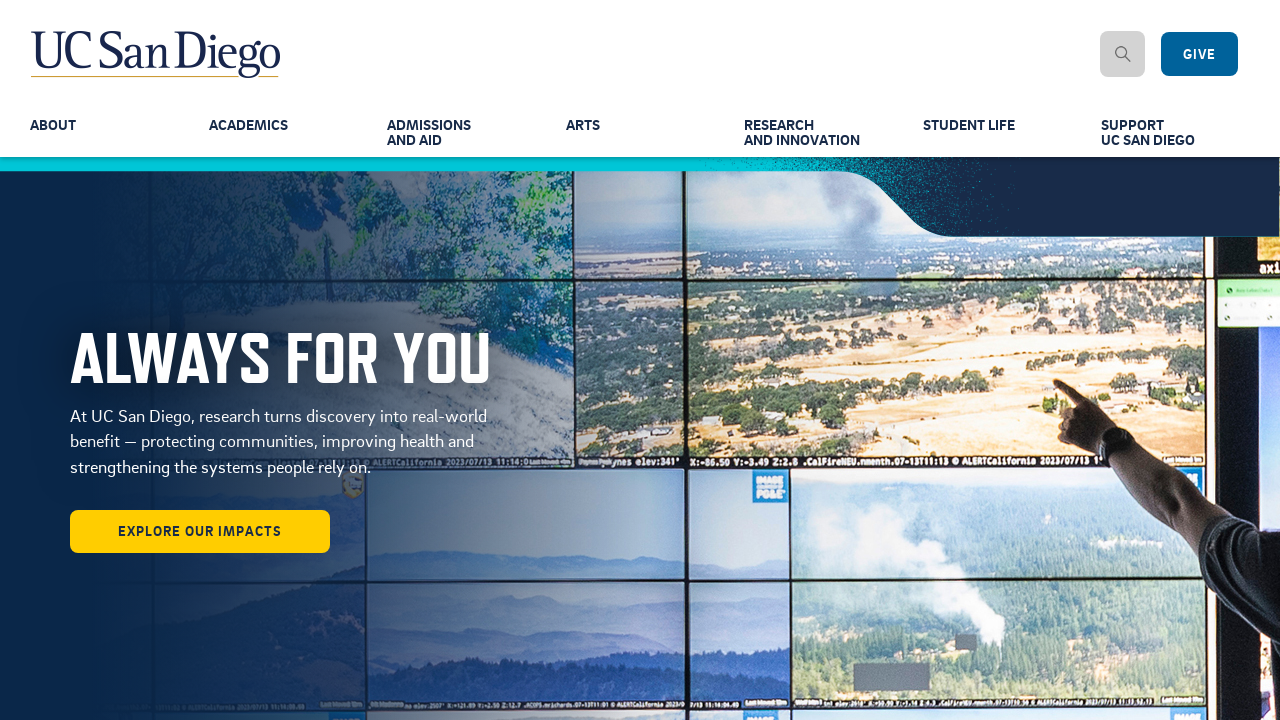

Navigated to news item 3 URL: https://today.ucsd.edu/story/trust-in-elections-declines-across-party-lines-ahead-of-2026-midterms-uc-san-diego-survey-finds
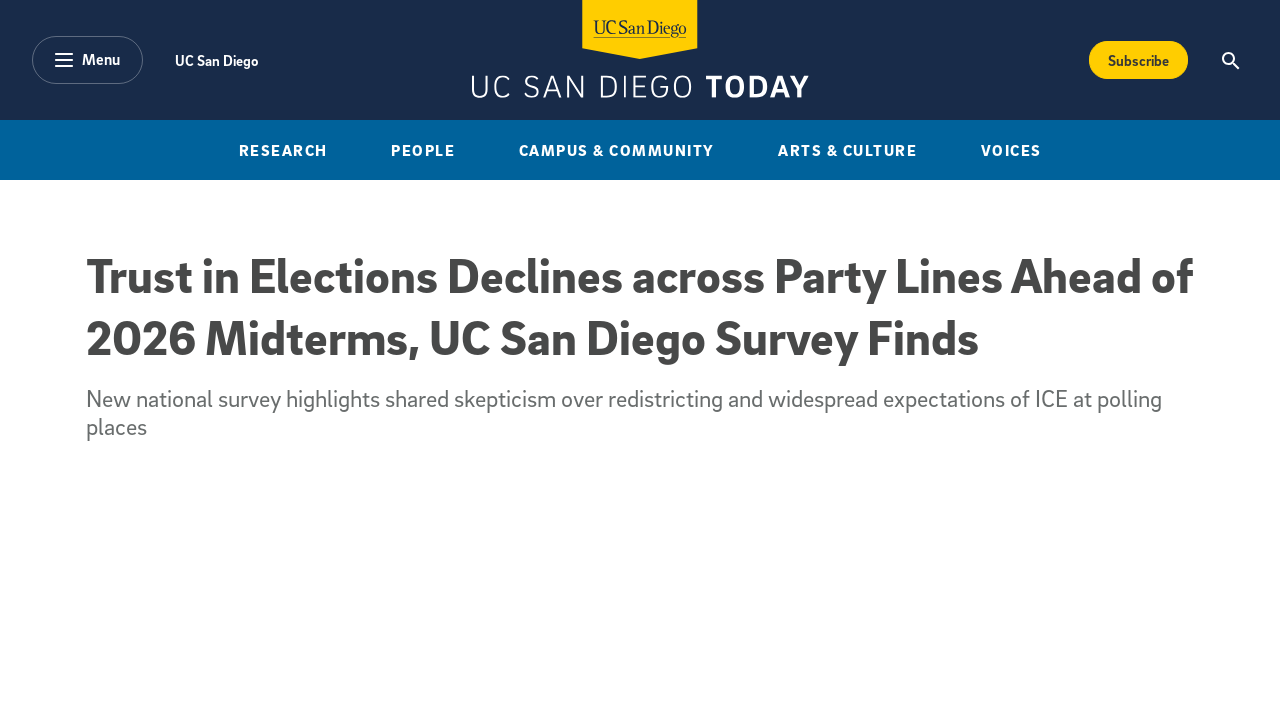

Verified news item 3 page loaded with title: Trust in Elections Declines across Party Lines Ahead of 2026 Midterms, UC San Diego Survey Finds
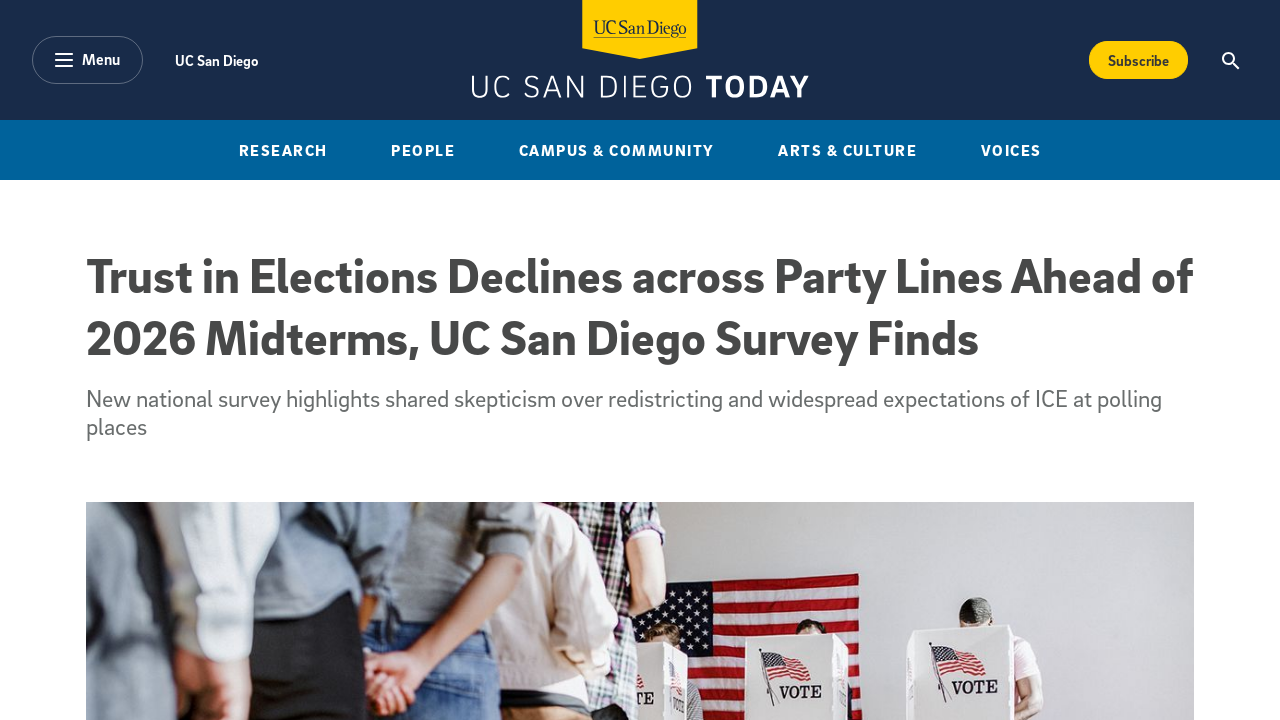

Closed news item 3 tab
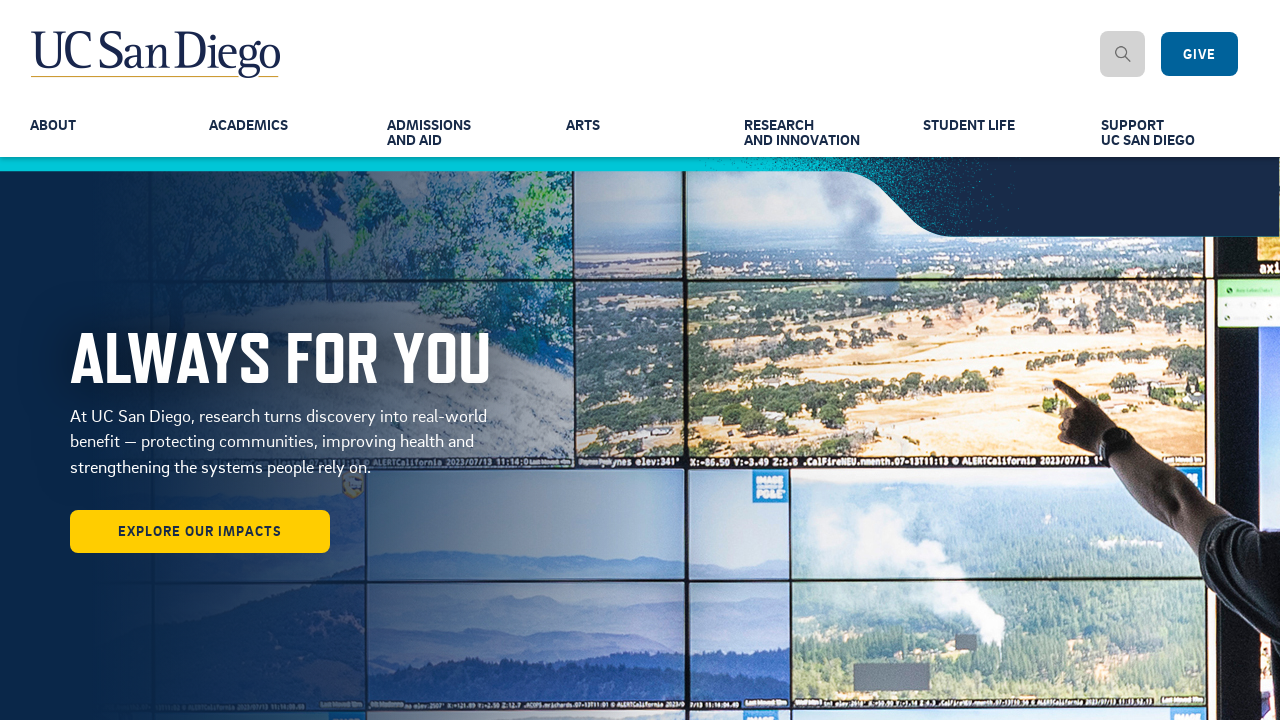

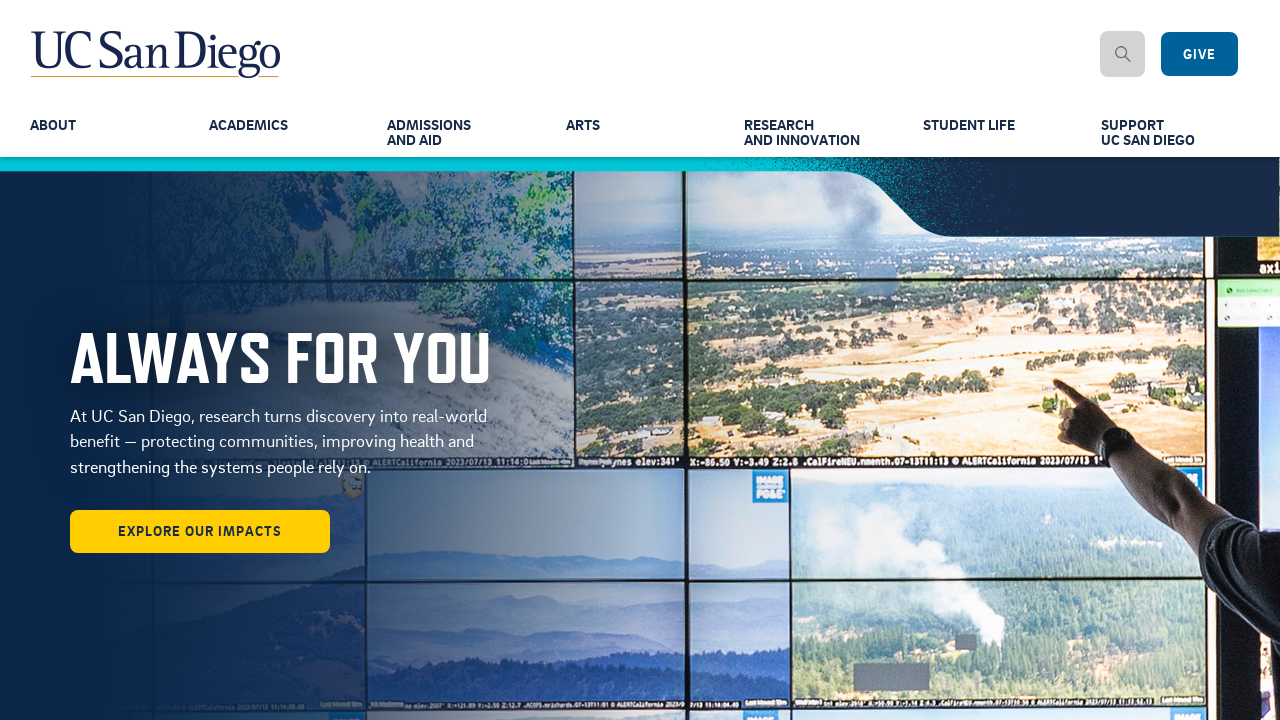